Tests radio button functionality by selecting different radio button options and verifying the selection messages

Starting URL: https://demoqa.com/radio-button

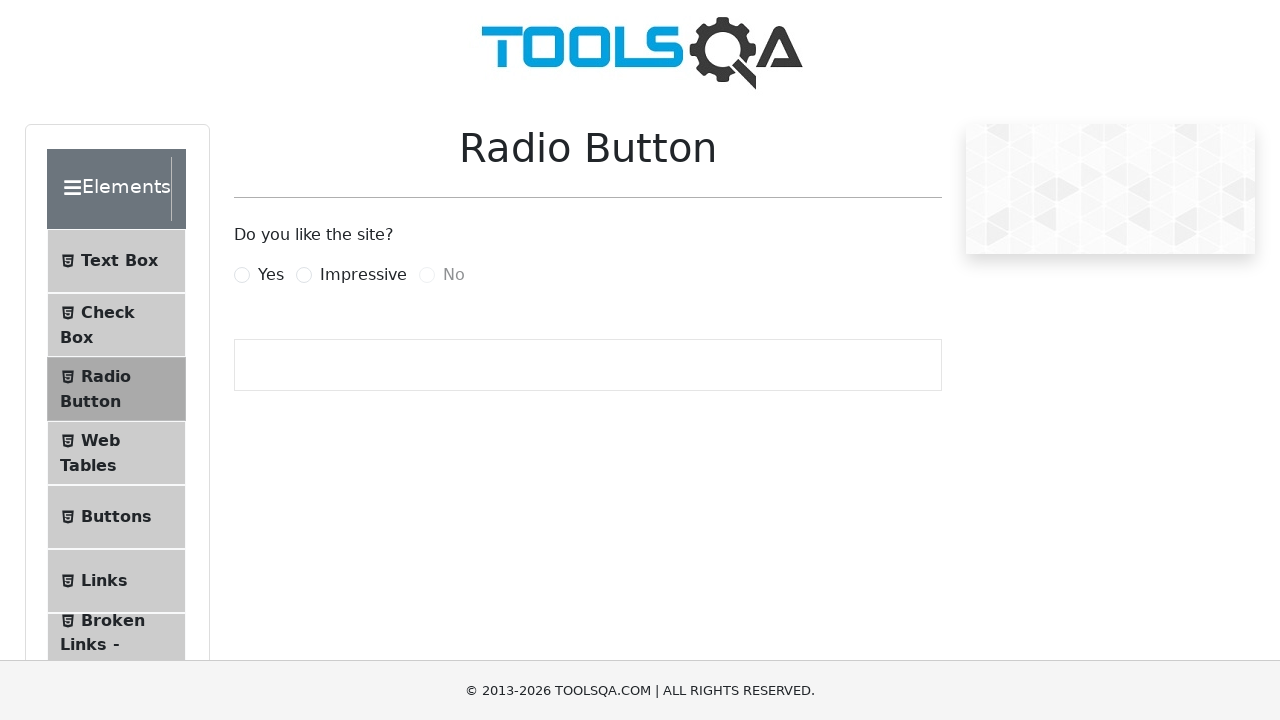

Clicked 'Yes' radio button using JavaScript execution
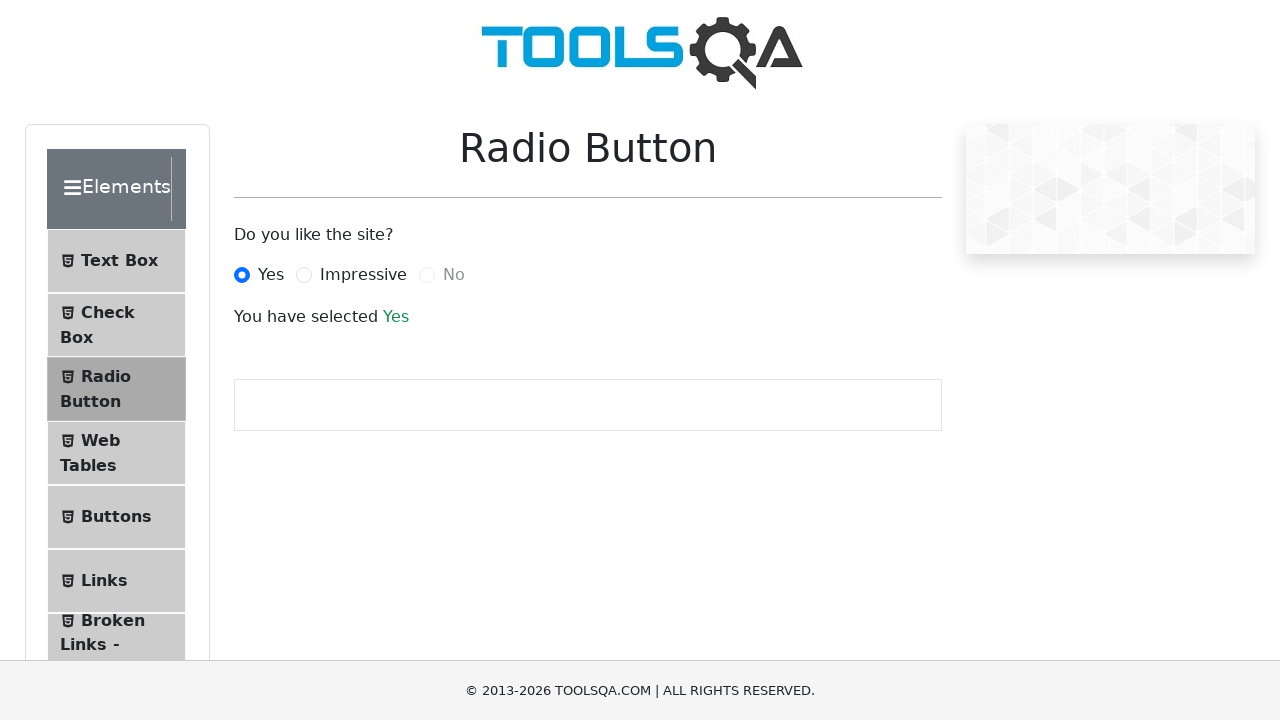

Waited for selection message to appear
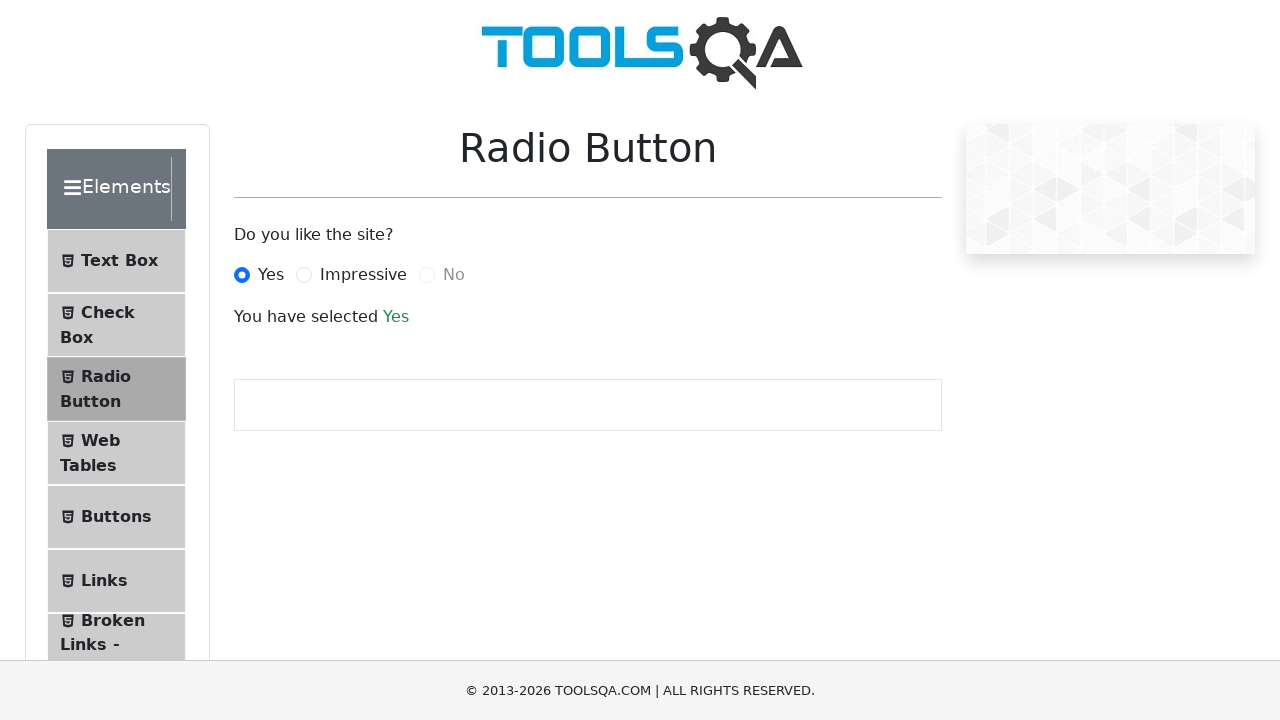

Retrieved 'Yes' selection message text
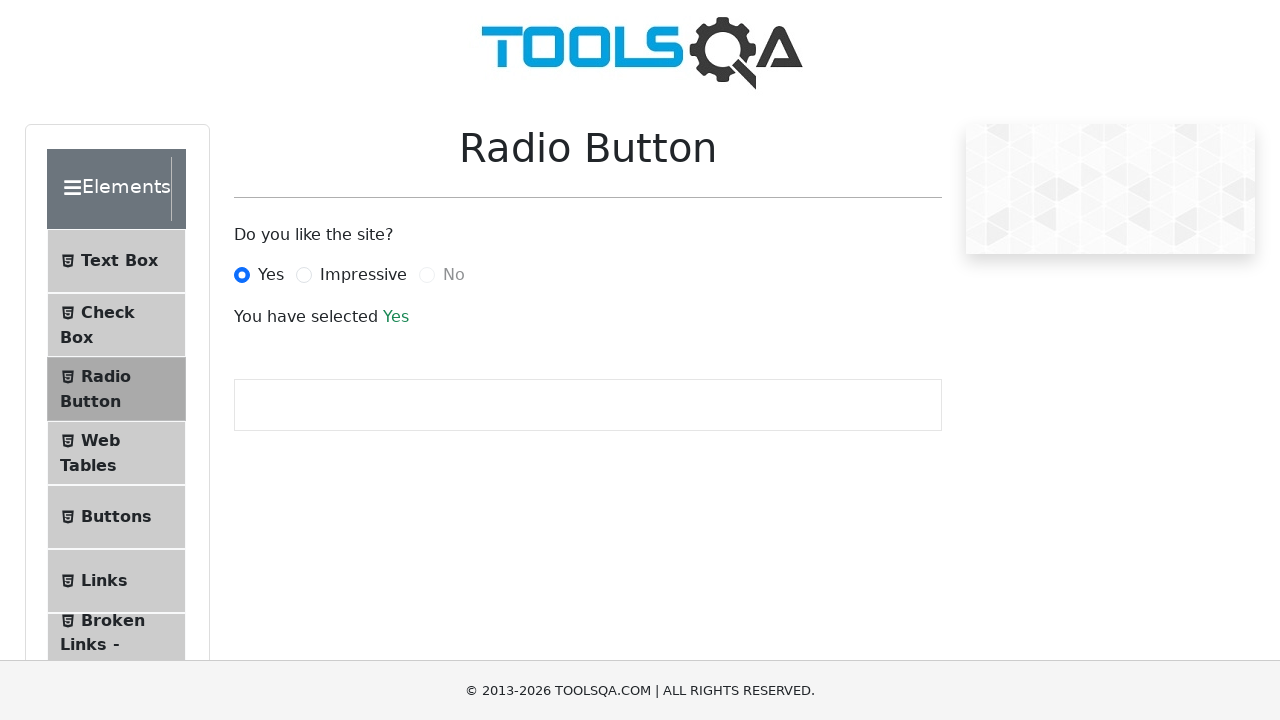

Verified 'Yes' selection message is correct
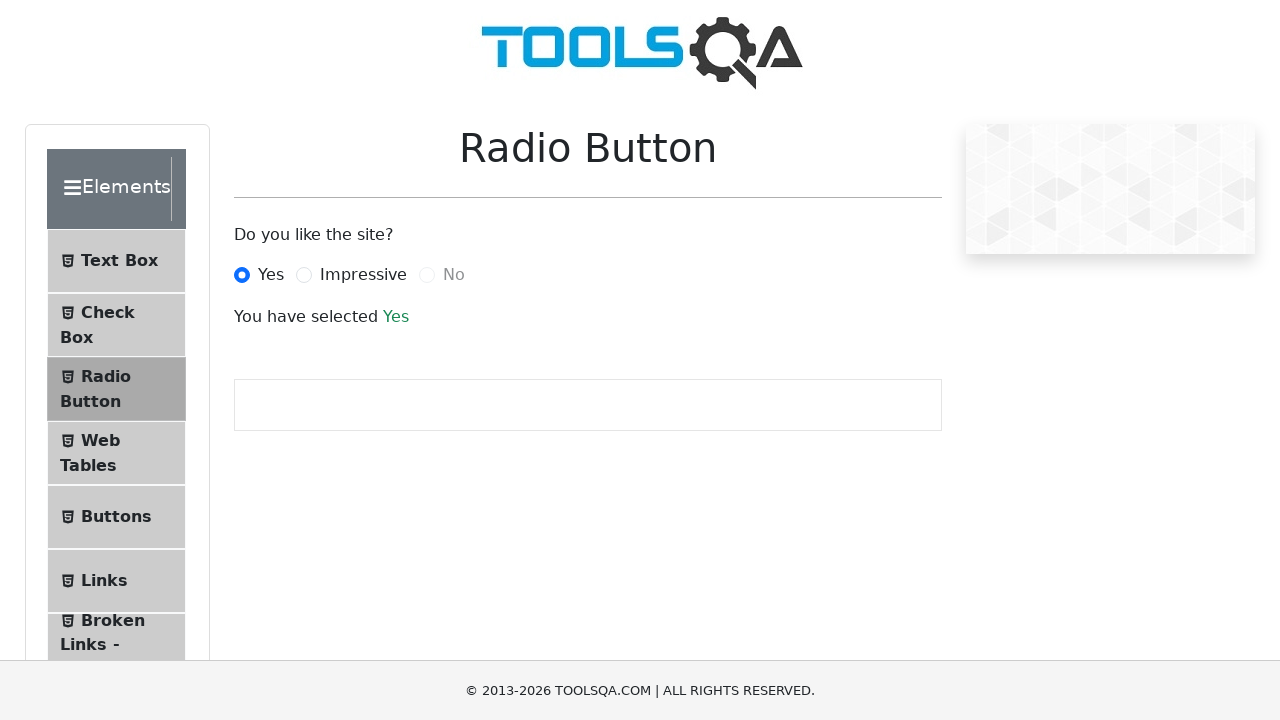

Clicked 'Impressive' radio button using JavaScript execution
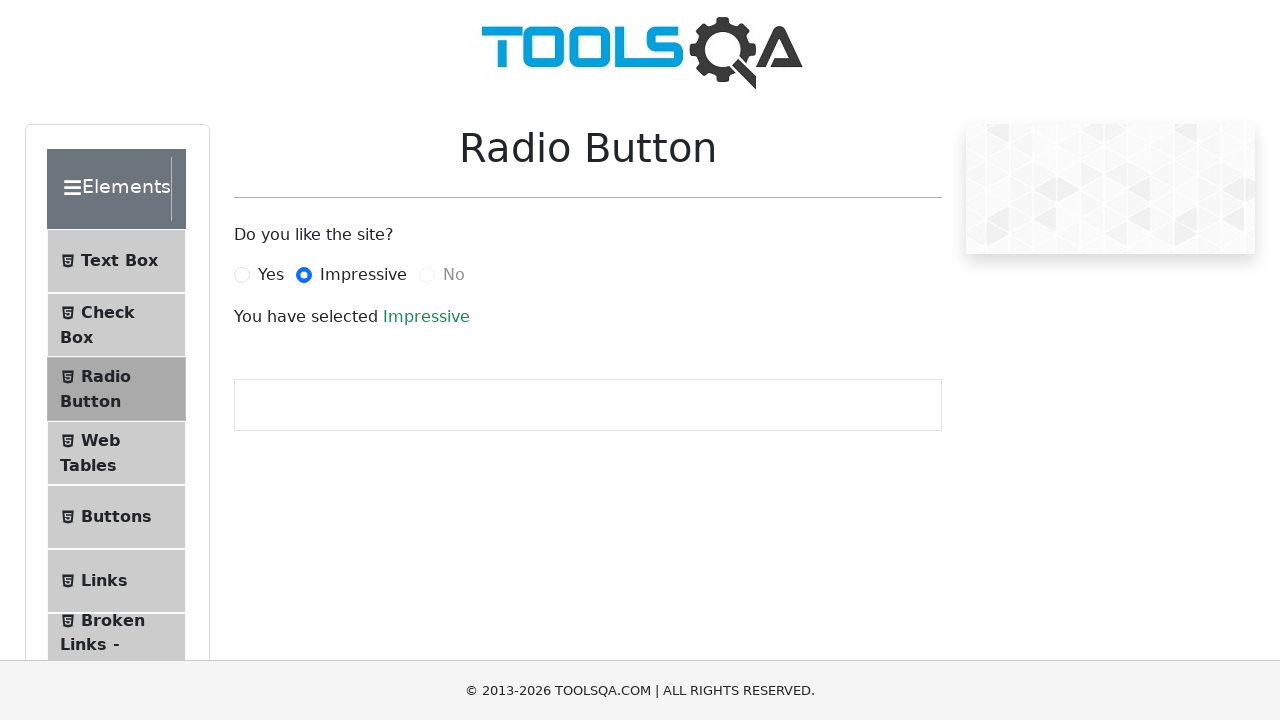

Waited for selection message to appear
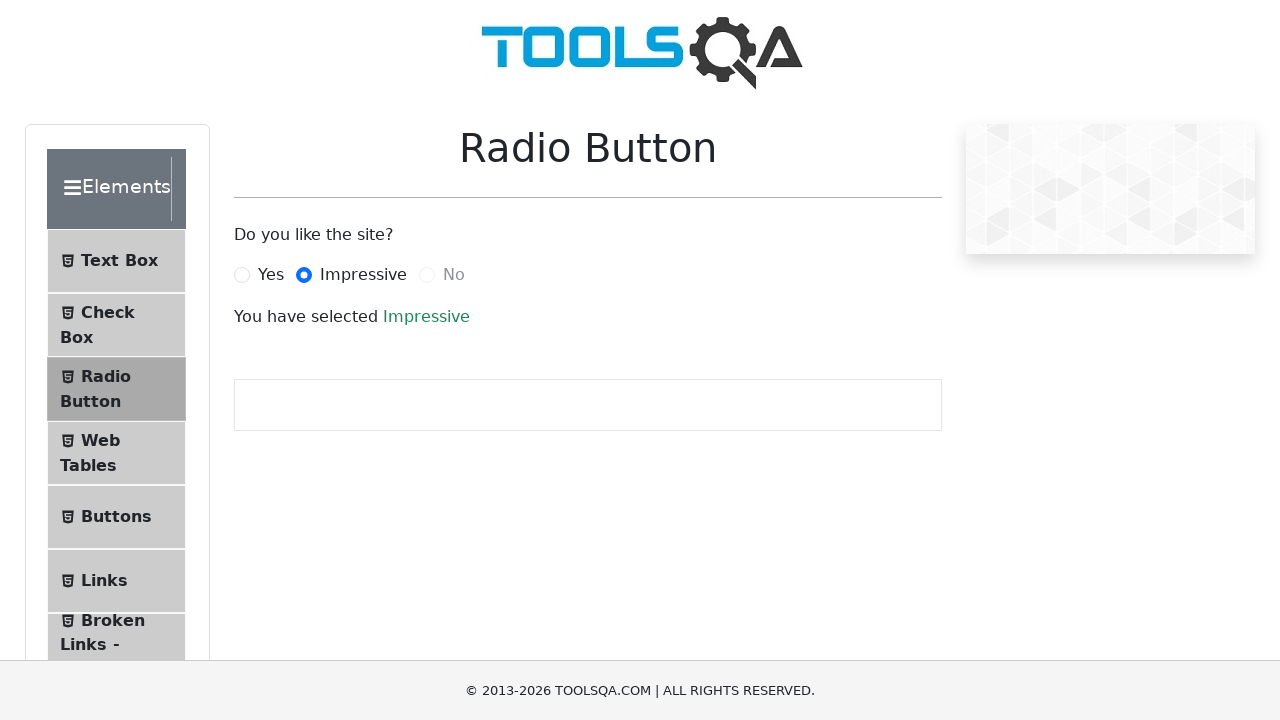

Retrieved 'Impressive' selection message text
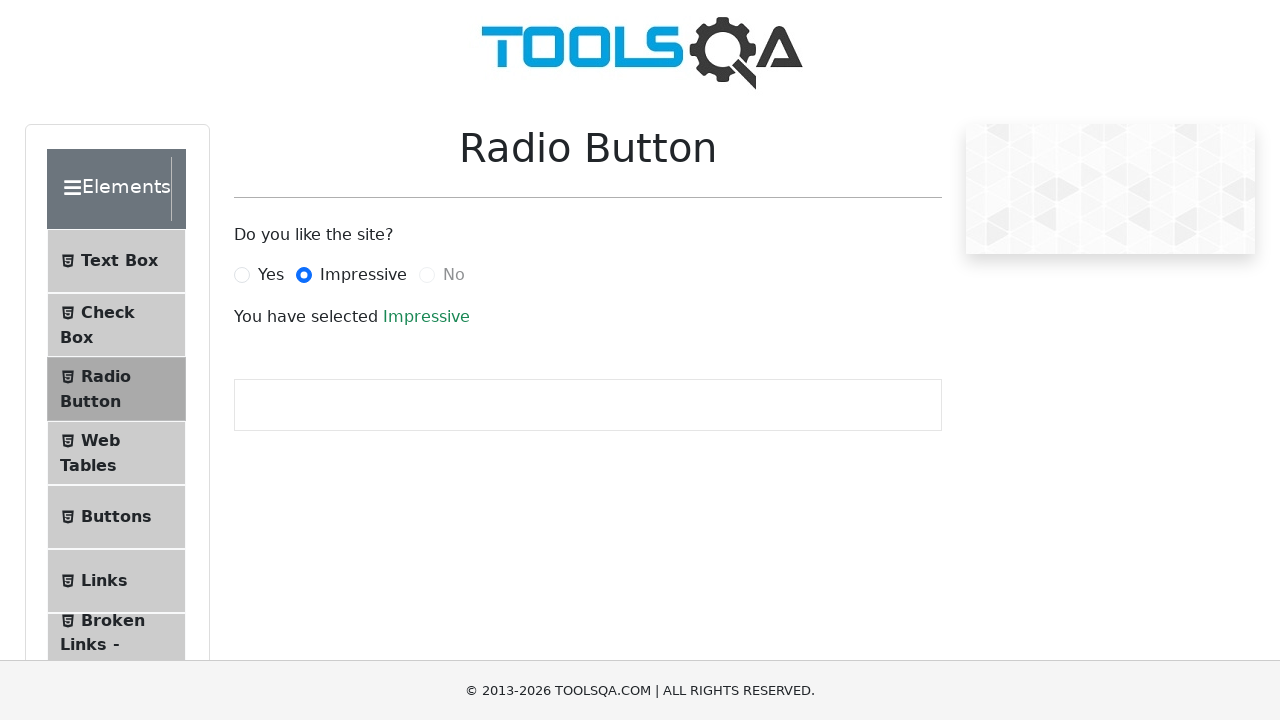

Verified 'Impressive' selection message is correct
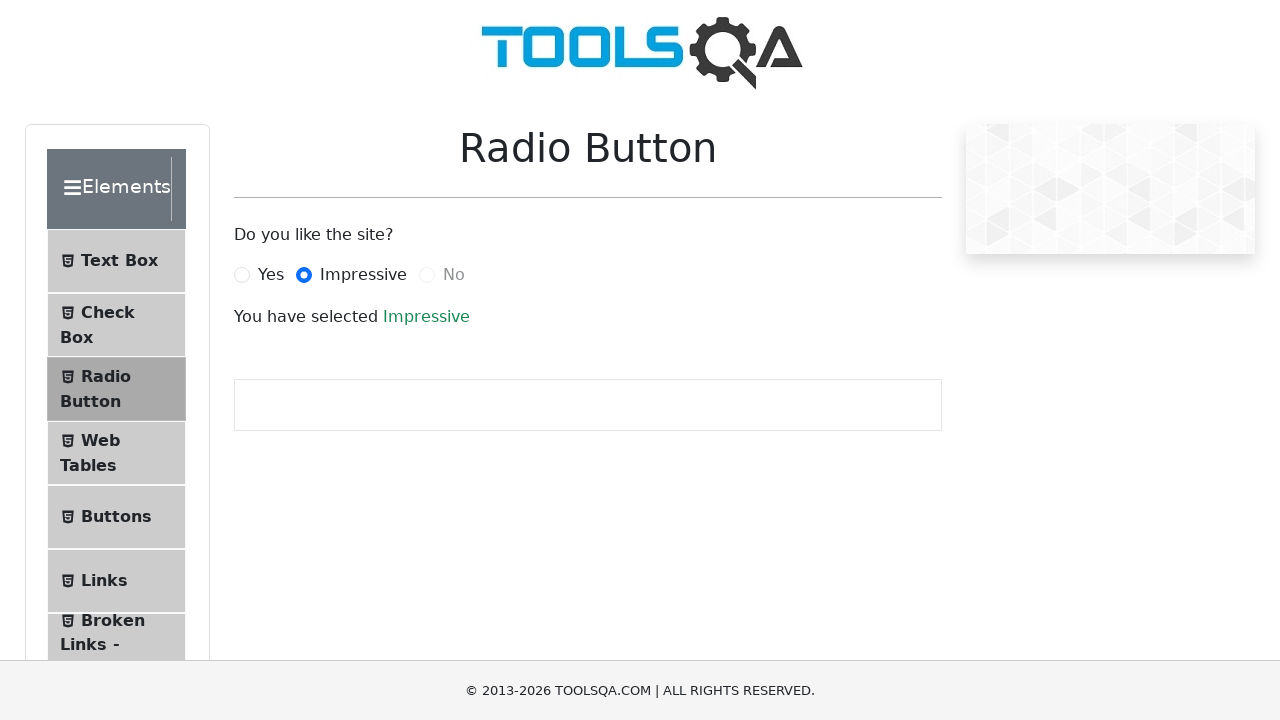

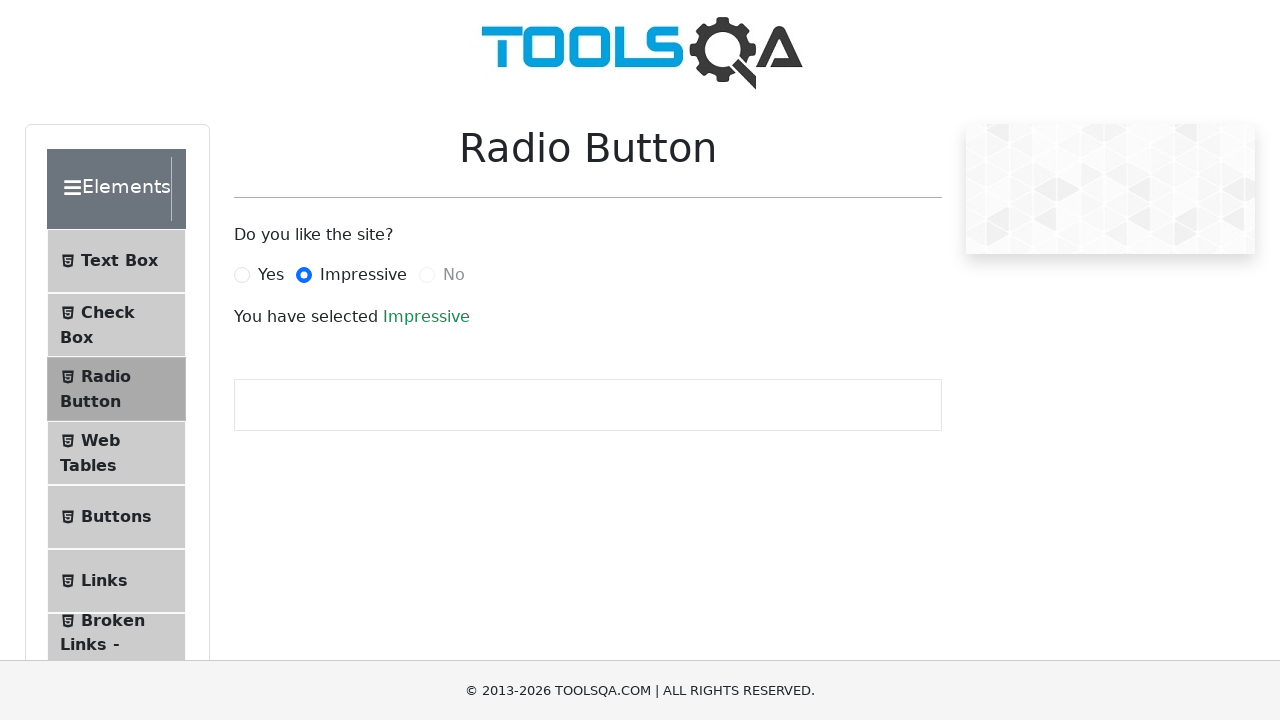